Tests dismissing a JavaScript confirm alert by clicking the confirm button, verifying the alert text, clicking cancel, and verifying the result message.

Starting URL: http://the-internet.herokuapp.com/javascript_alerts

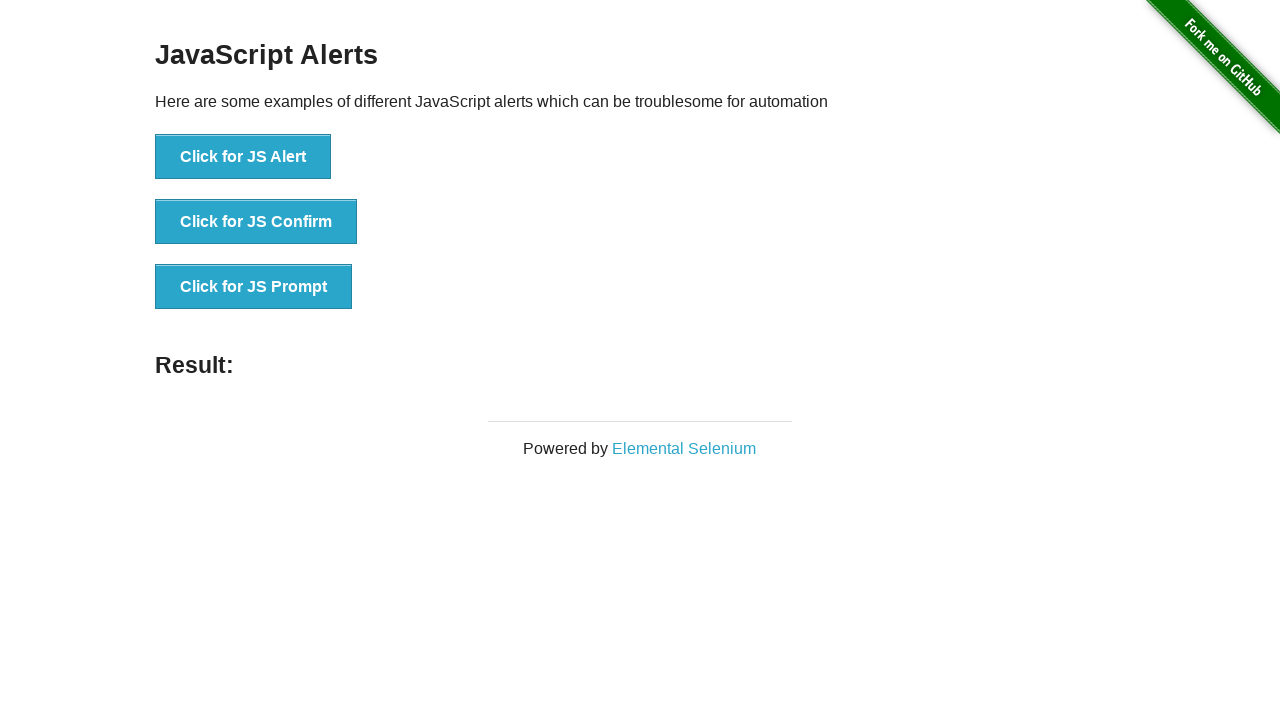

Clicked the JS Confirm button at (256, 222) on xpath=//button[@onclick='jsConfirm()']
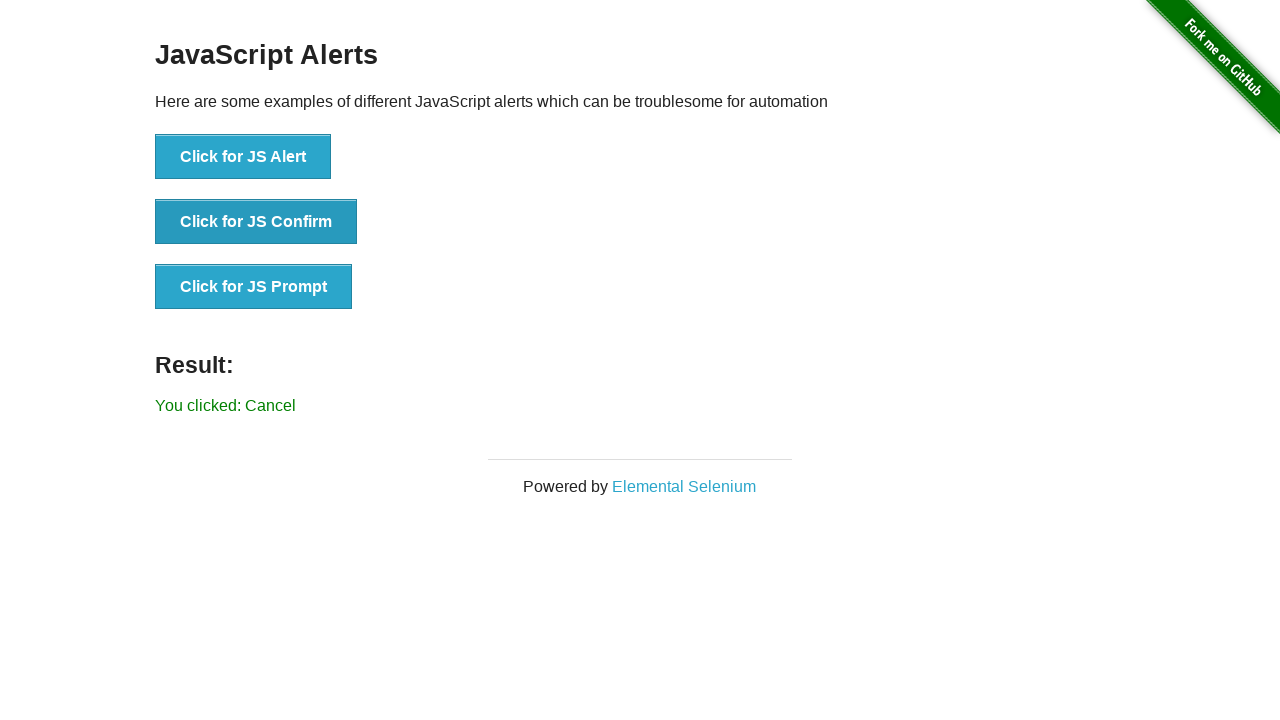

Set up dialog handler to dismiss alerts with 'I am a JS Confirm' message
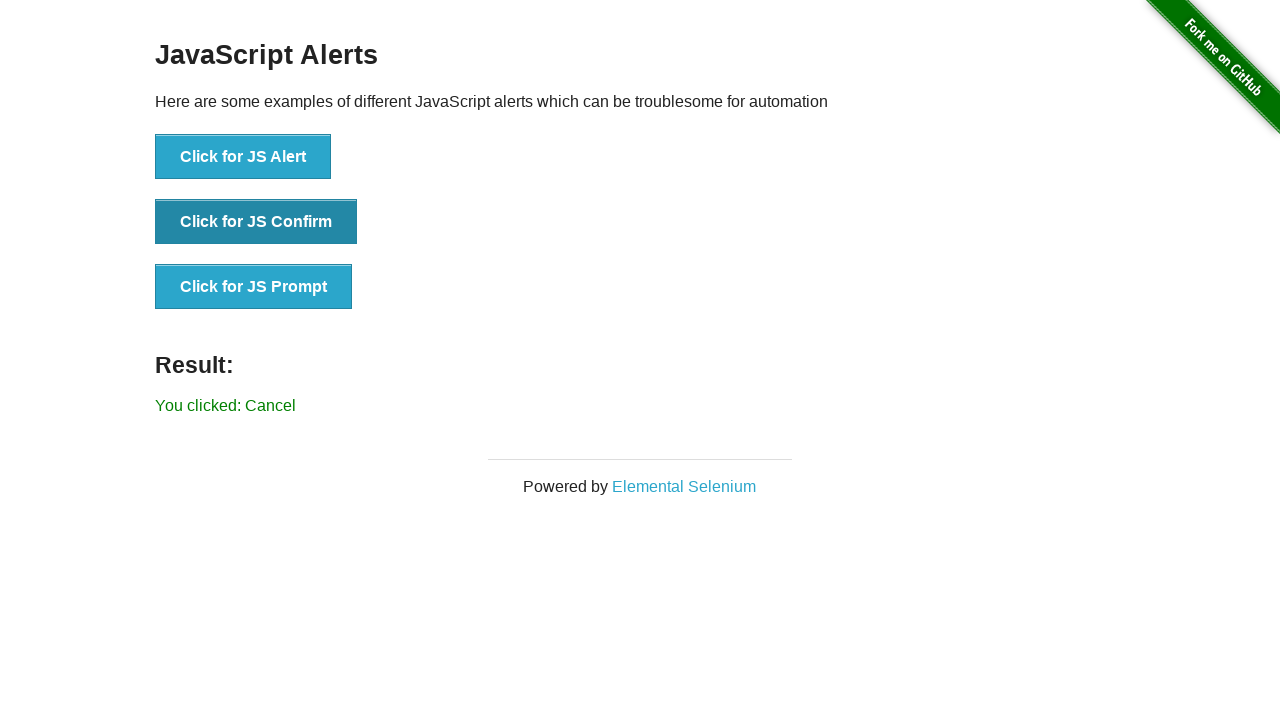

Registered one-time dialog handler to verify and dismiss confirm alert
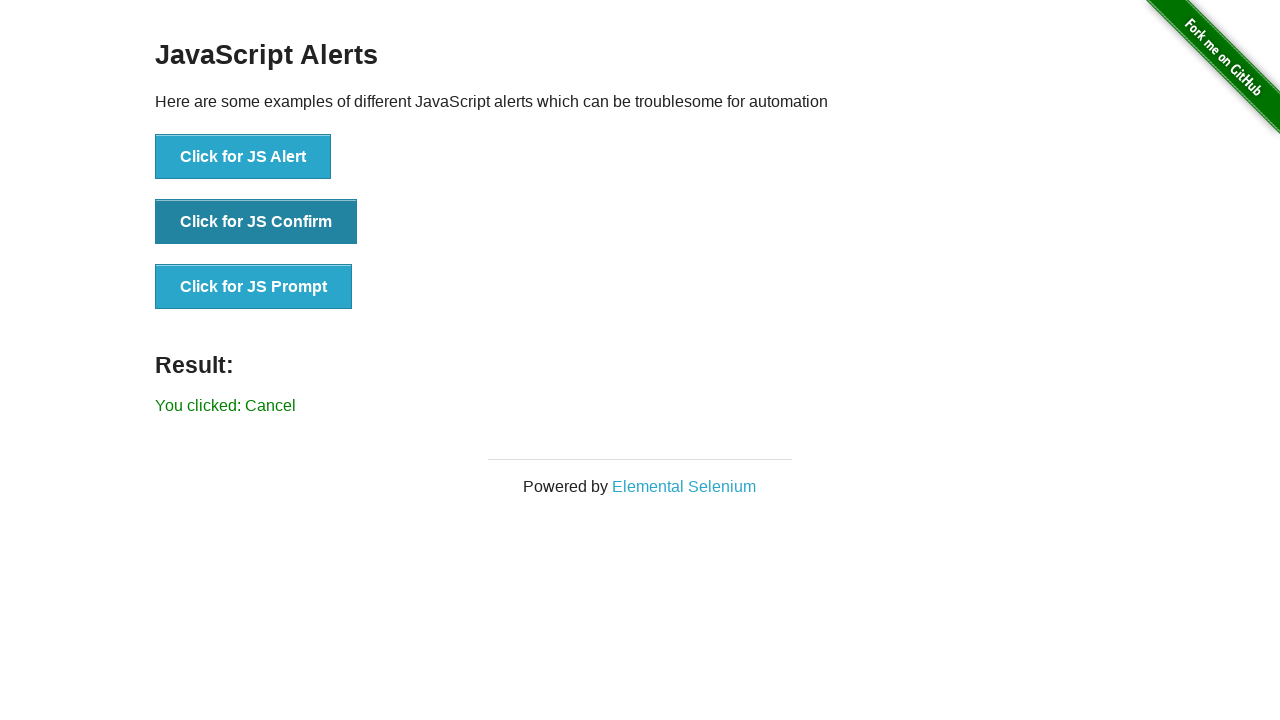

Clicked the JS Confirm button to trigger the alert at (256, 222) on xpath=//button[@onclick='jsConfirm()']
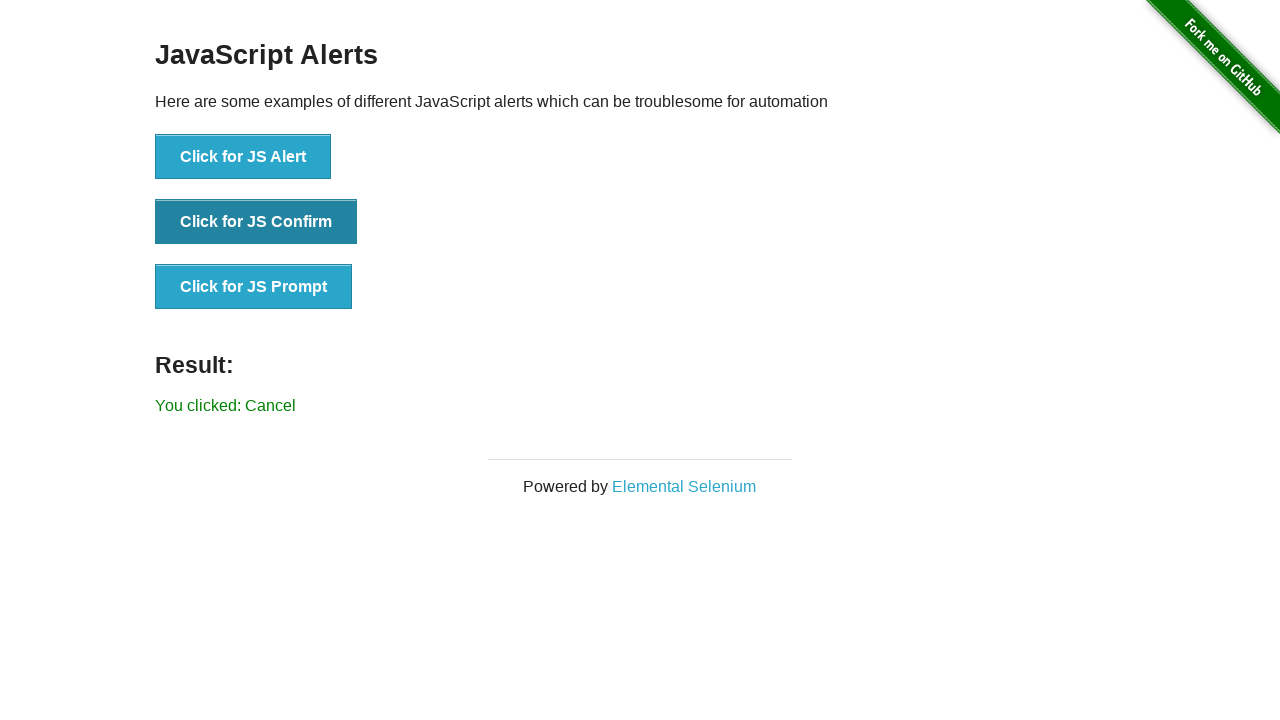

Result element loaded after dismissing the alert
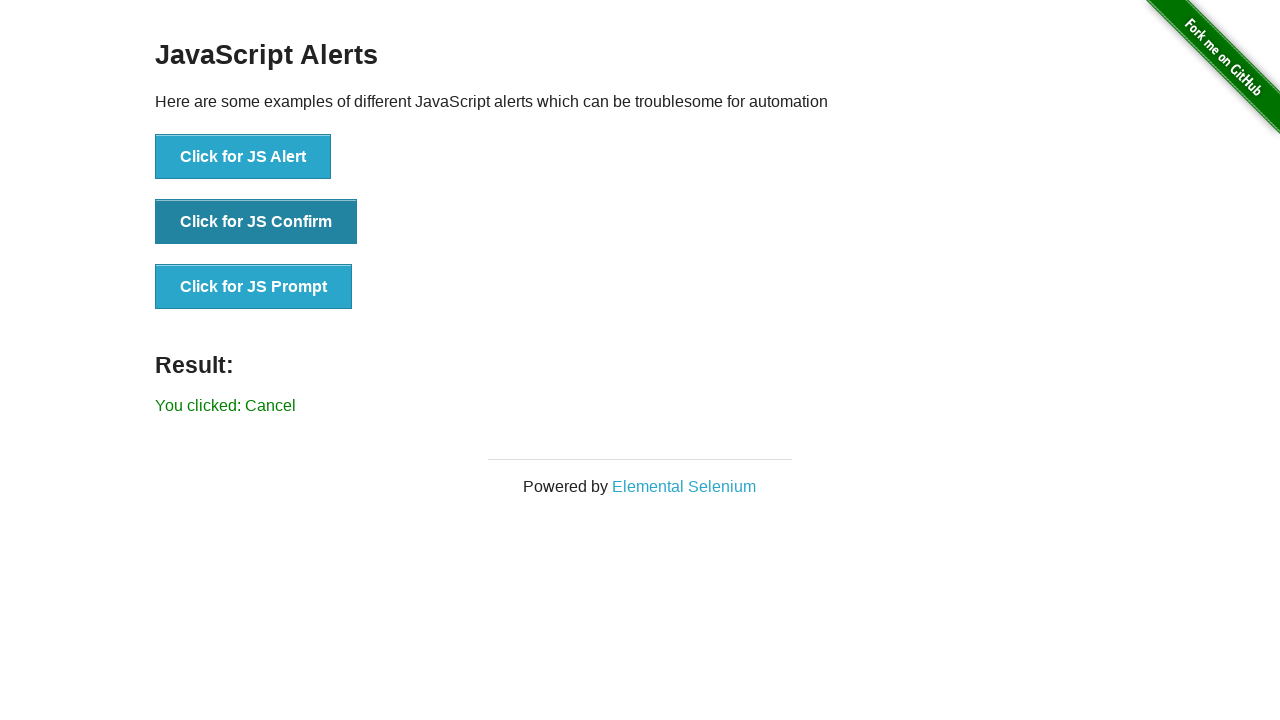

Retrieved result text: 'You clicked: Cancel'
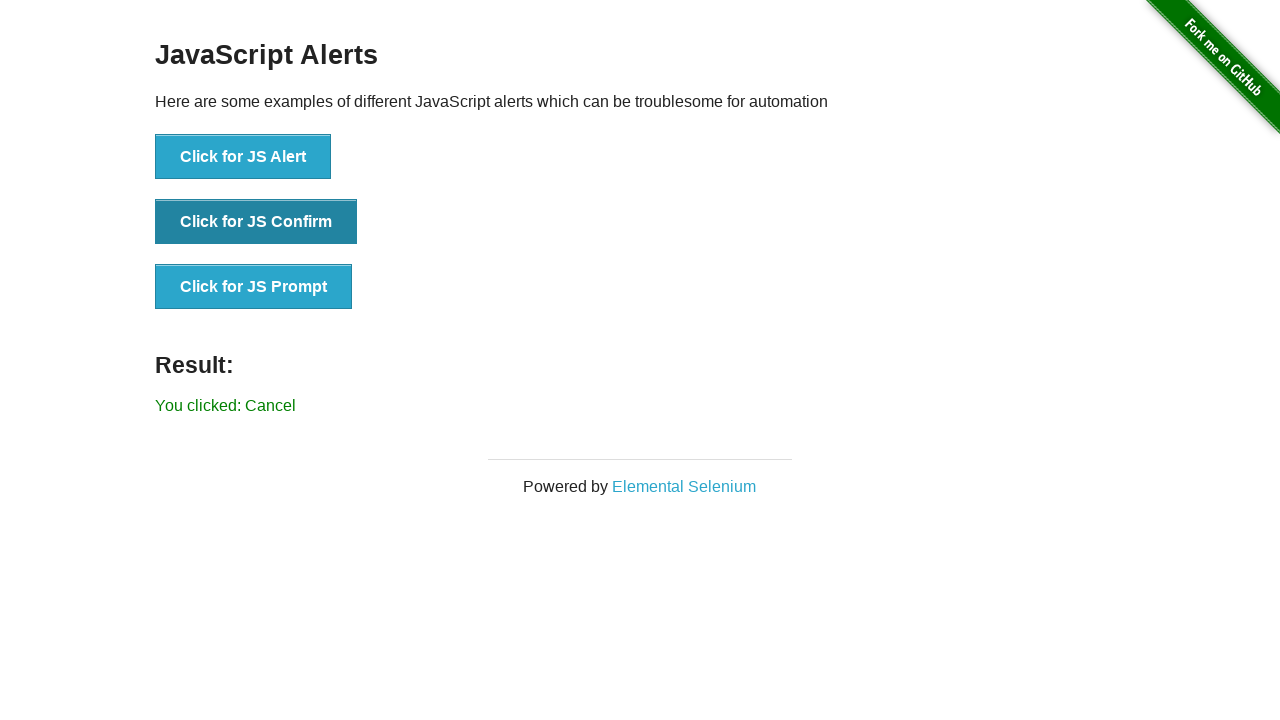

Verified that result text is 'You clicked: Cancel'
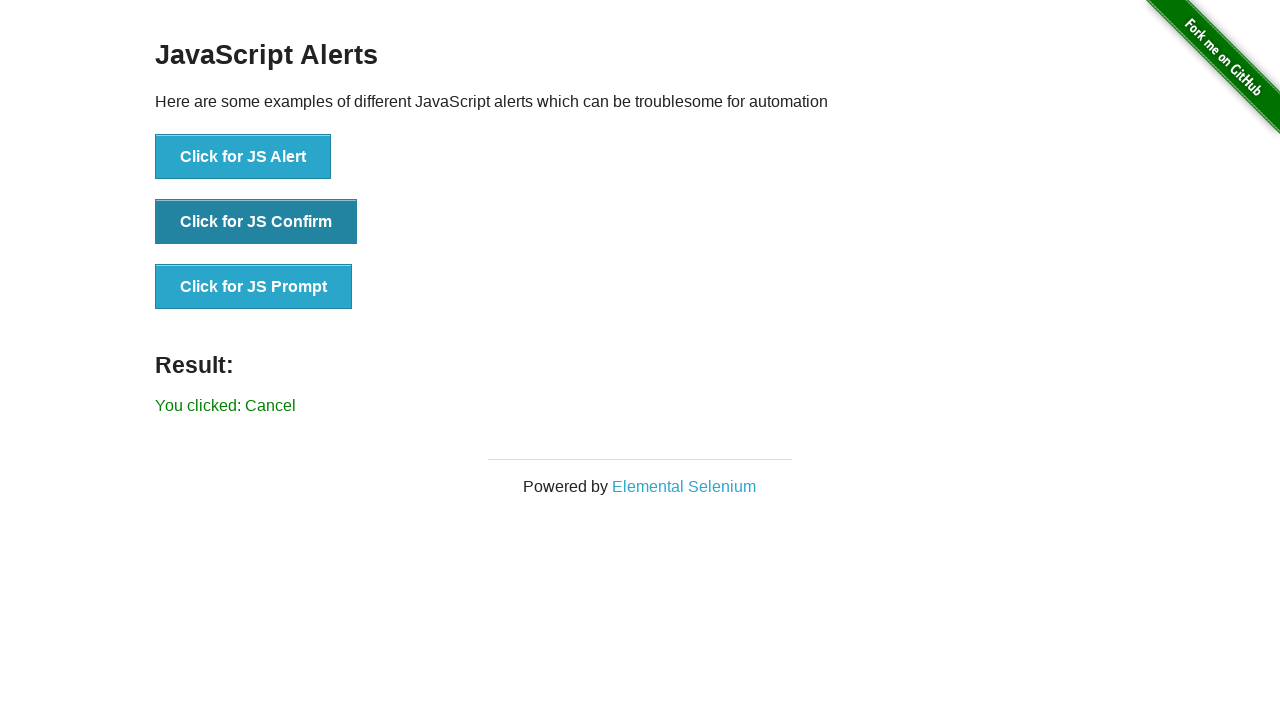

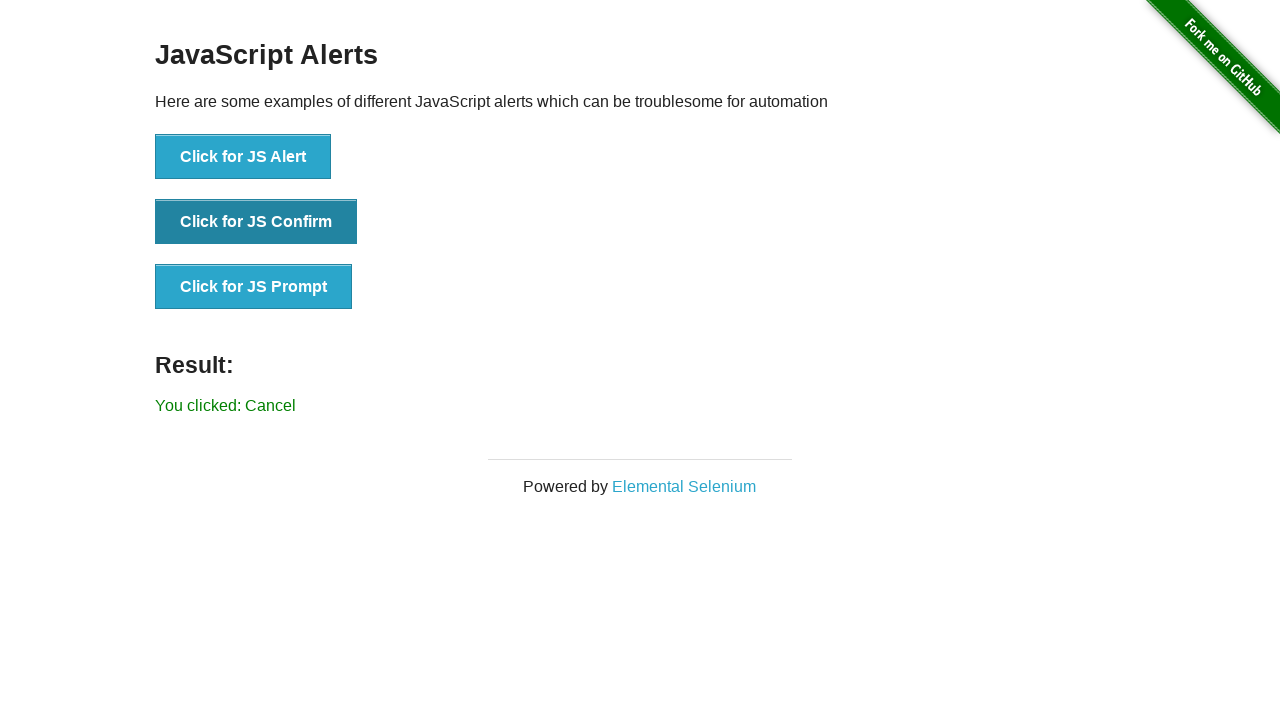